Tests browser window size manipulation by getting the current window dimensions and then resizing the viewport to 700x700 pixels.

Starting URL: https://skpatro.github.io/demo/links/

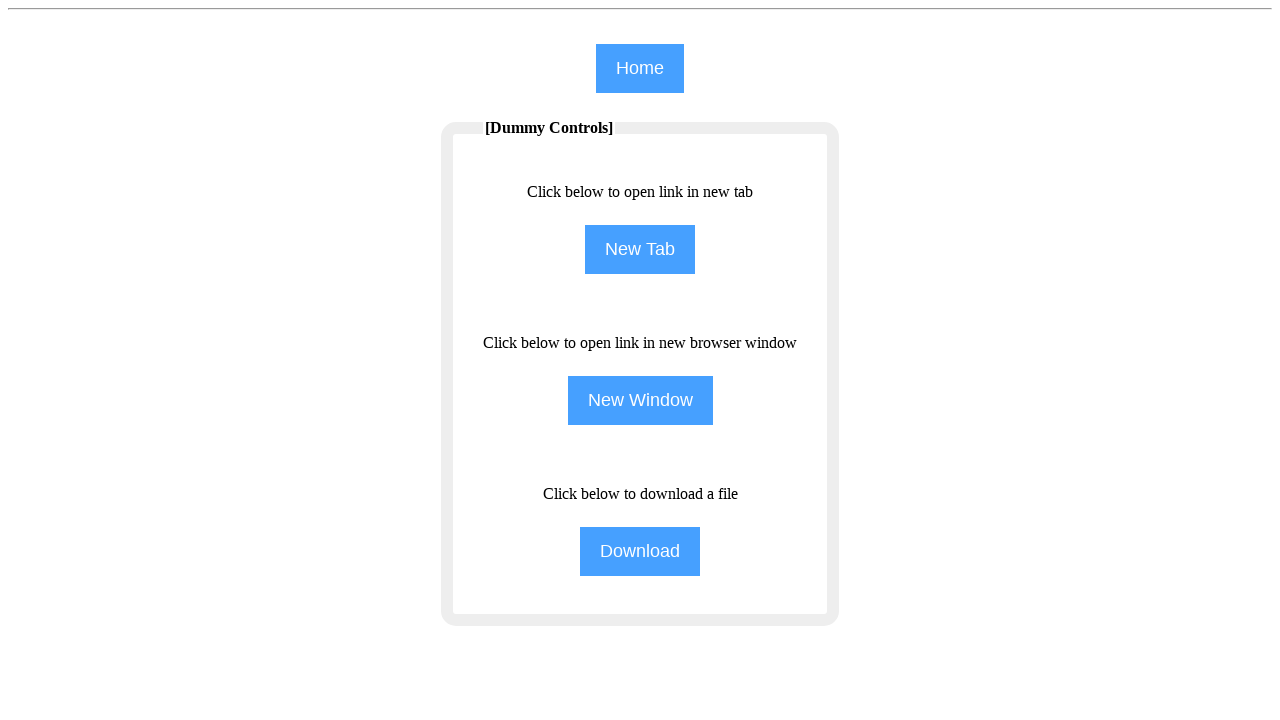

Retrieved current viewport size
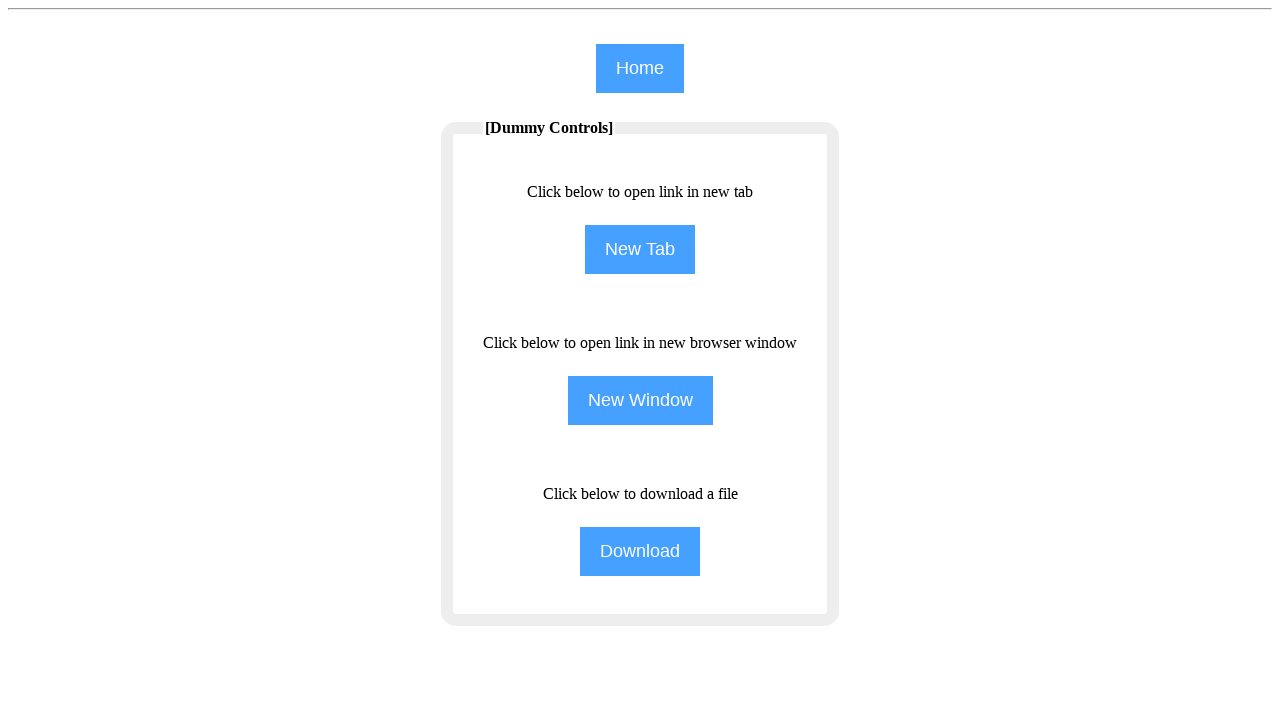

Resized viewport to 700x700 pixels
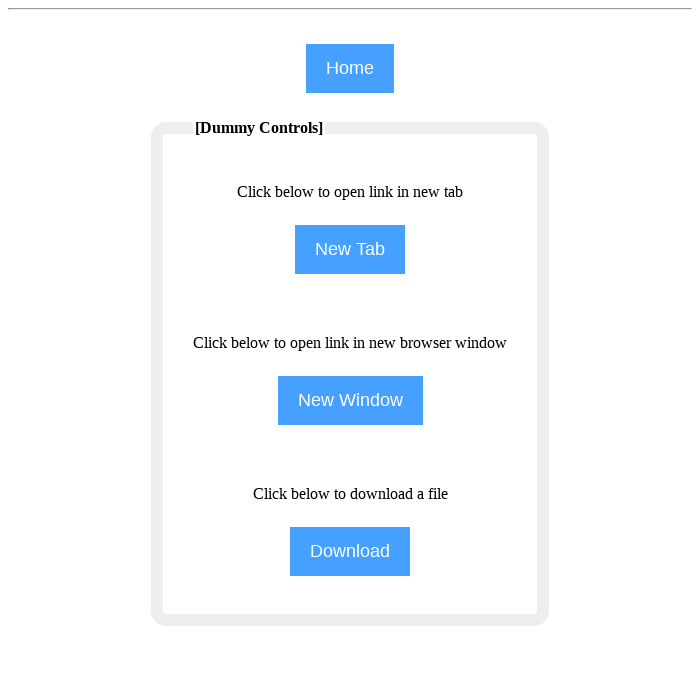

Verified new viewport size after resizing
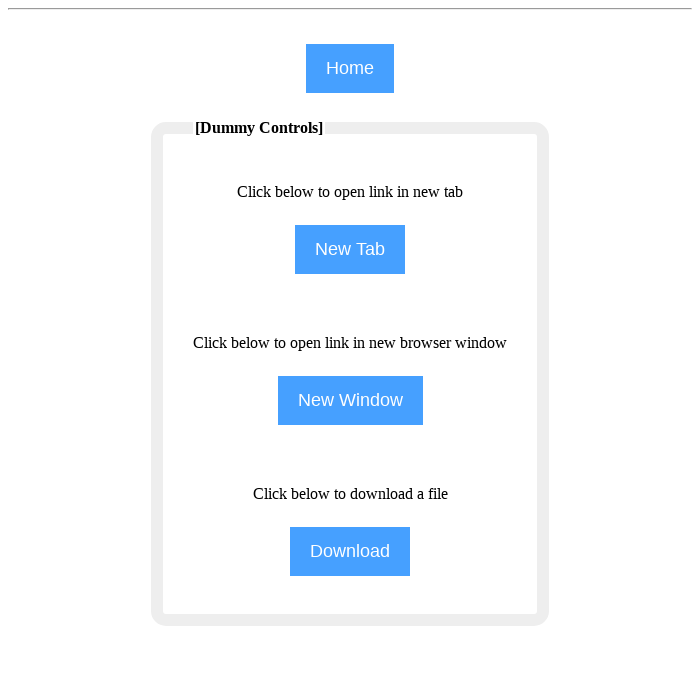

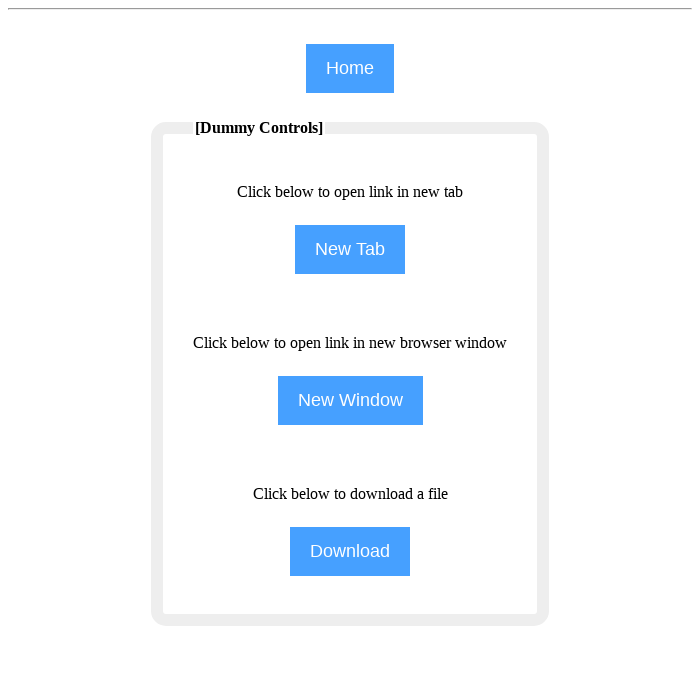